Navigates to Flipkart website and retrieves page information like URL and title

Starting URL: https://www.flipkart.com

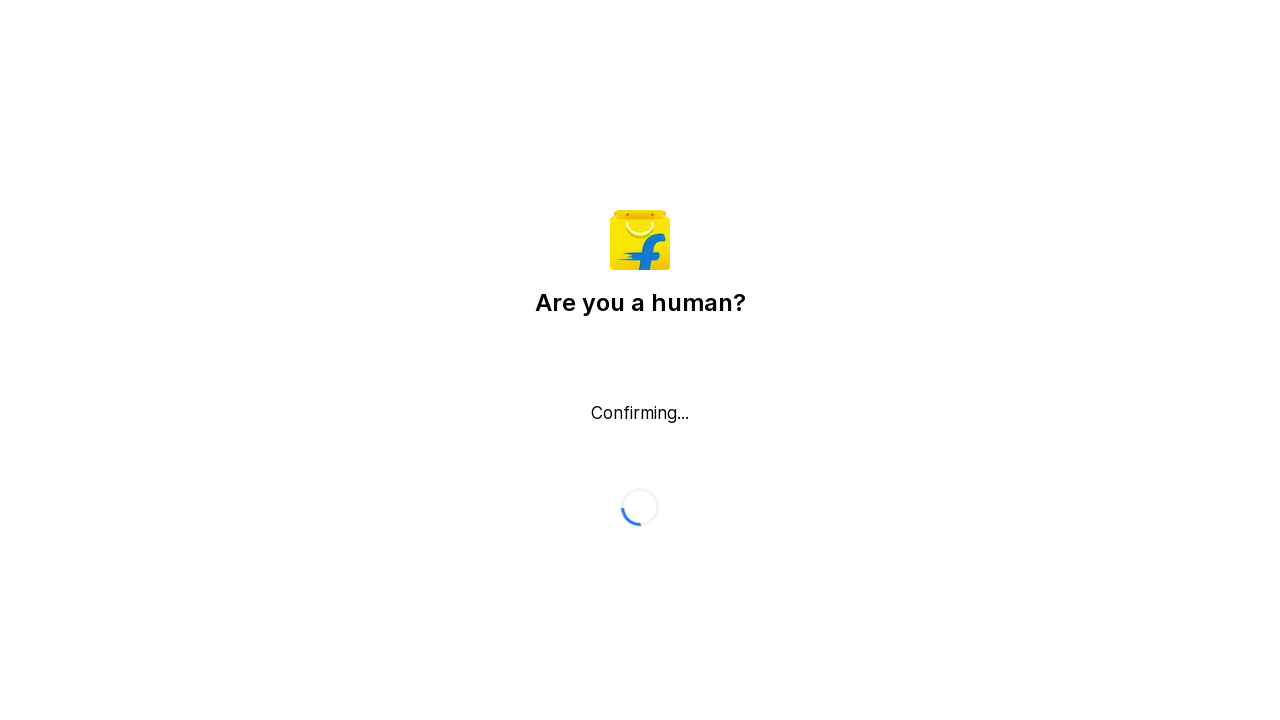

Retrieved current URL from Flipkart homepage
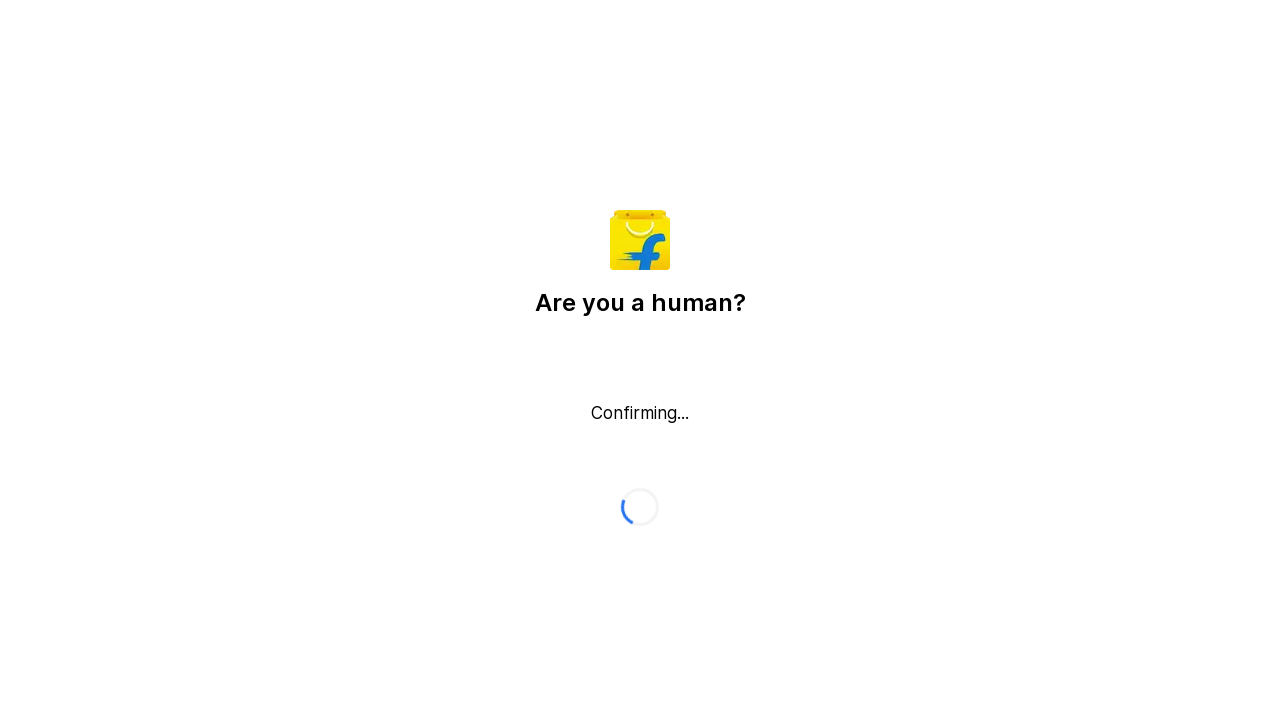

Retrieved page title from Flipkart homepage
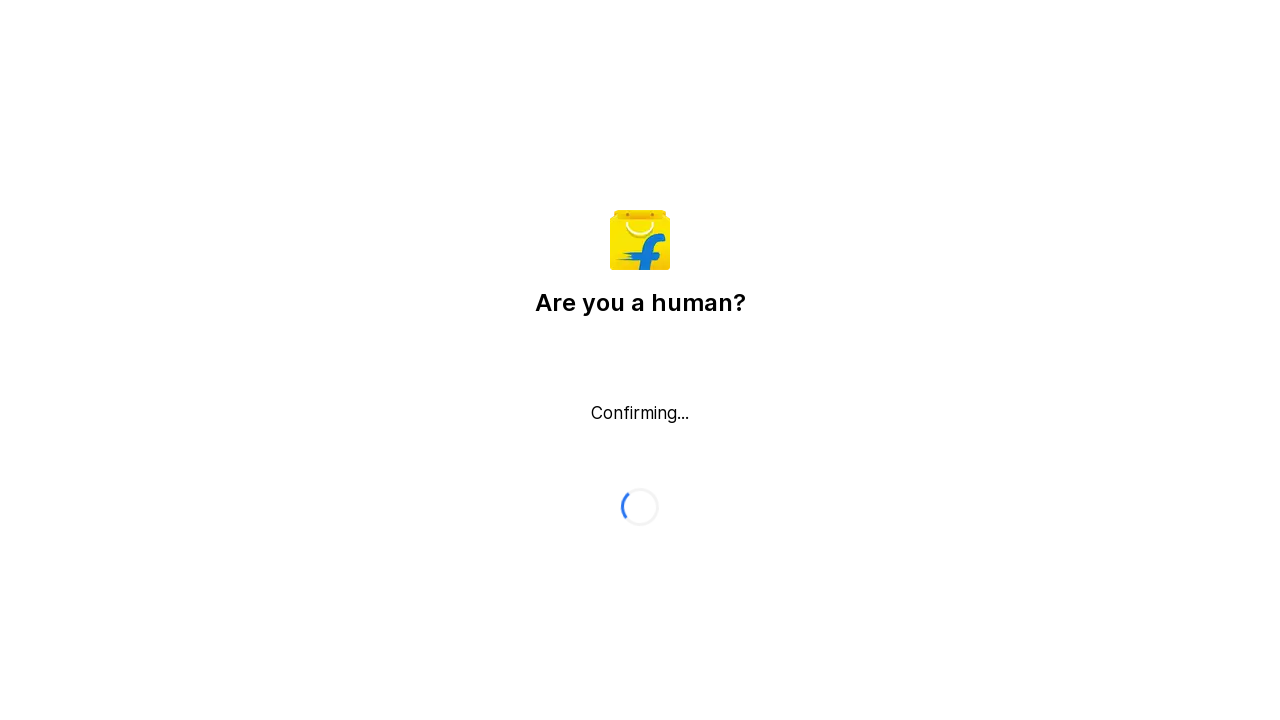

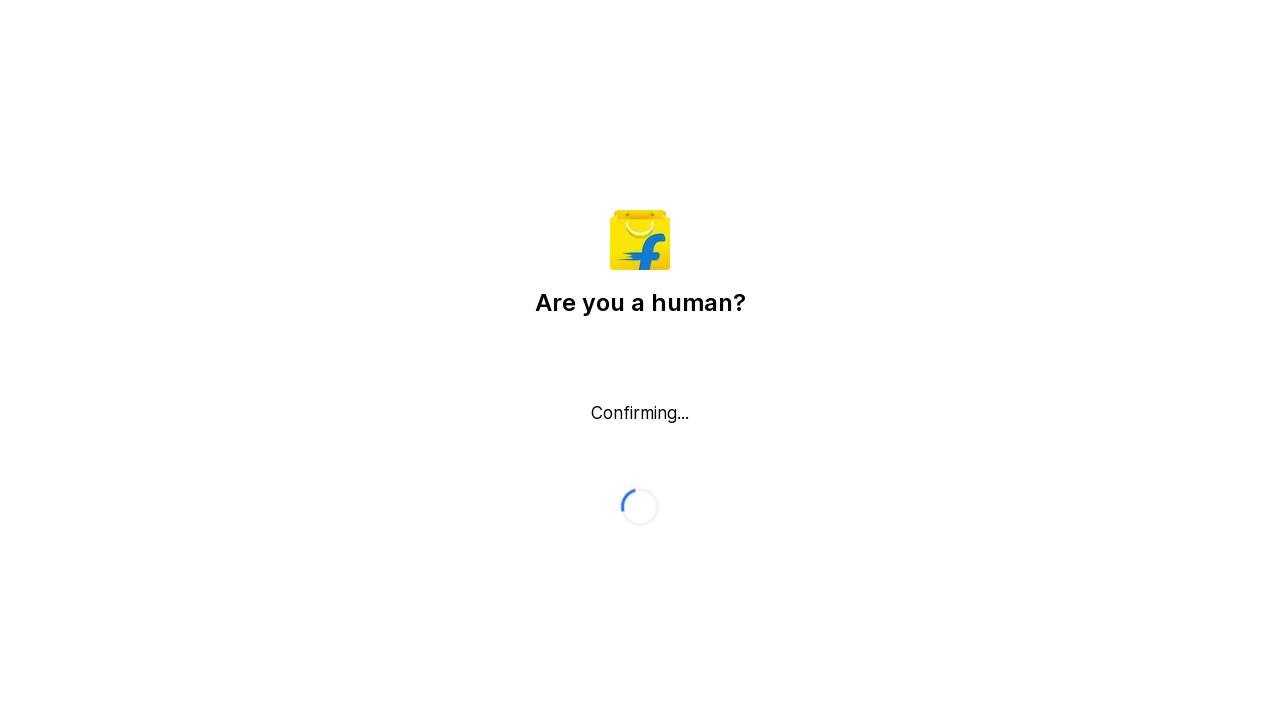